Navigates to a skills learning website and clicks on the Facebook social media link

Starting URL: https://skills.kynaenglish.vn/

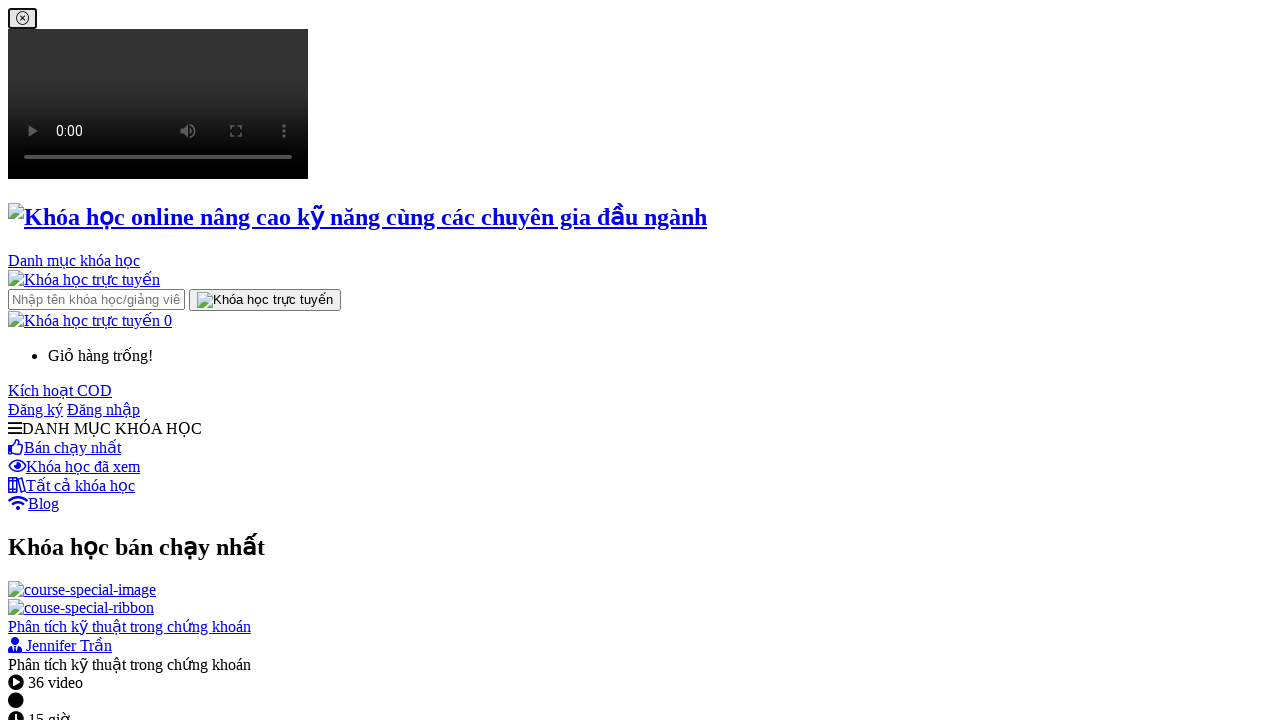

Clicked Facebook icon in hotline section at (30, 361) on div.hotline img[alt='facebook']
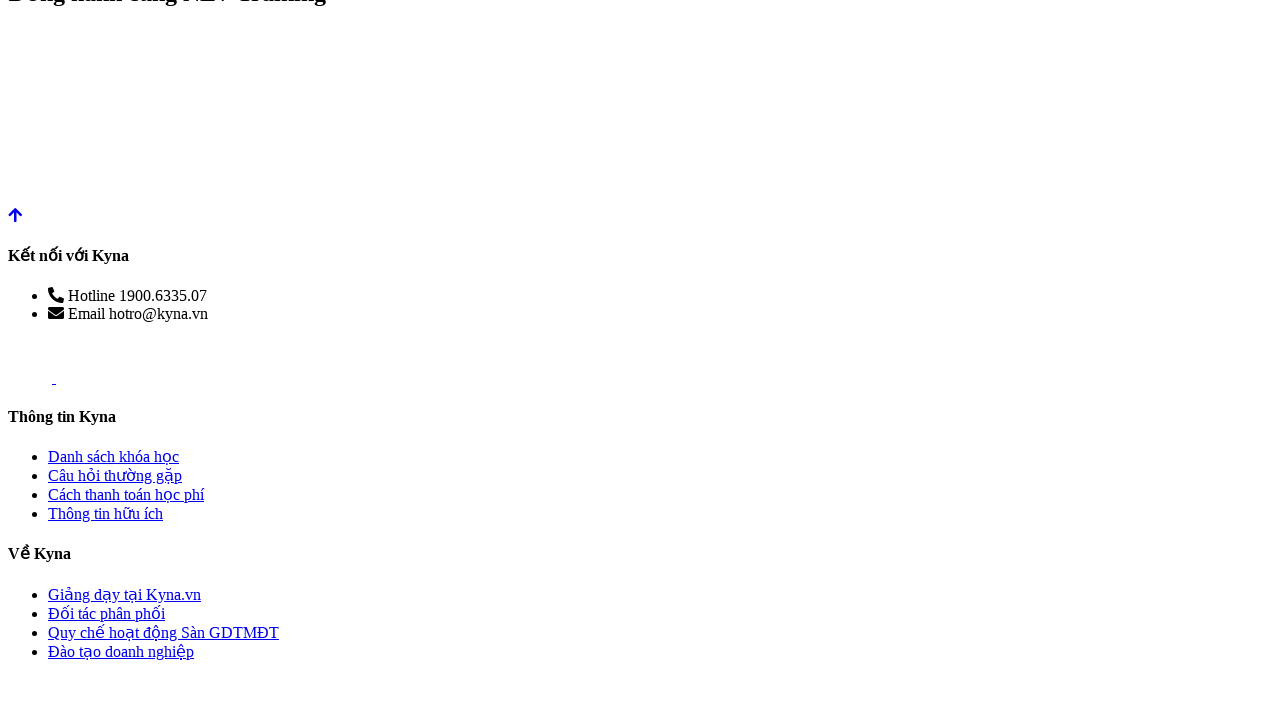

Facebook popup window opened
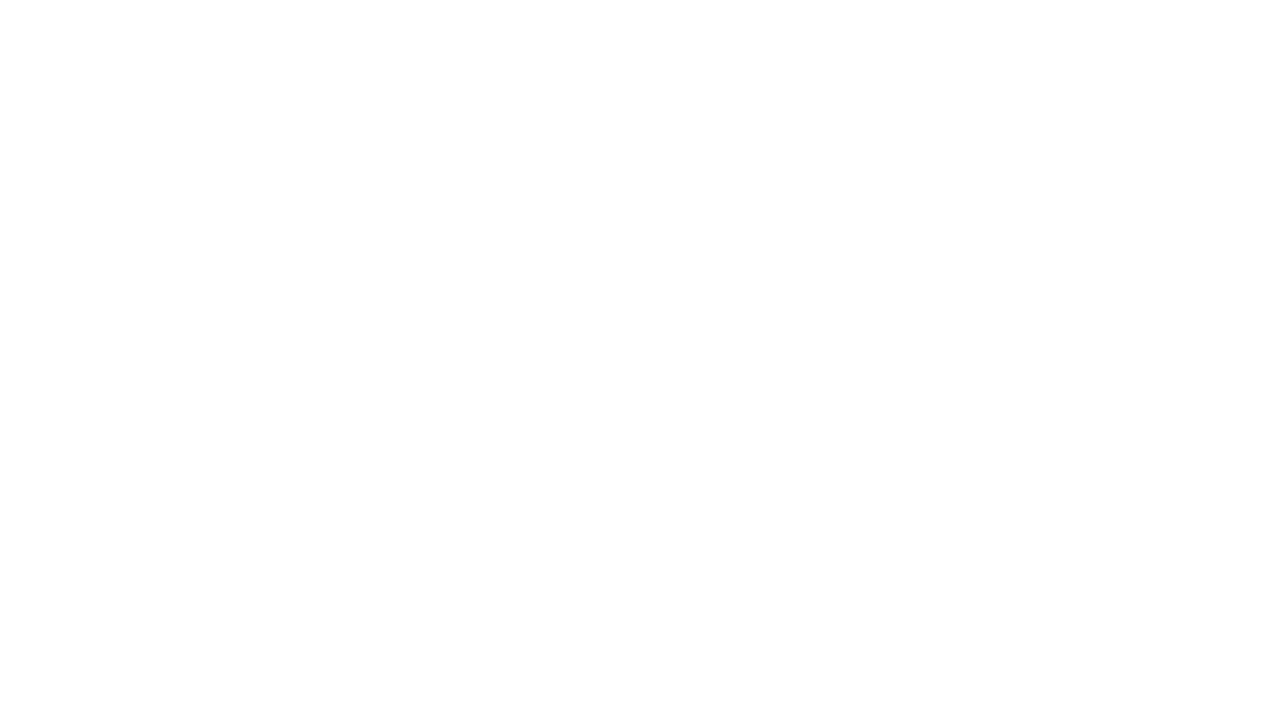

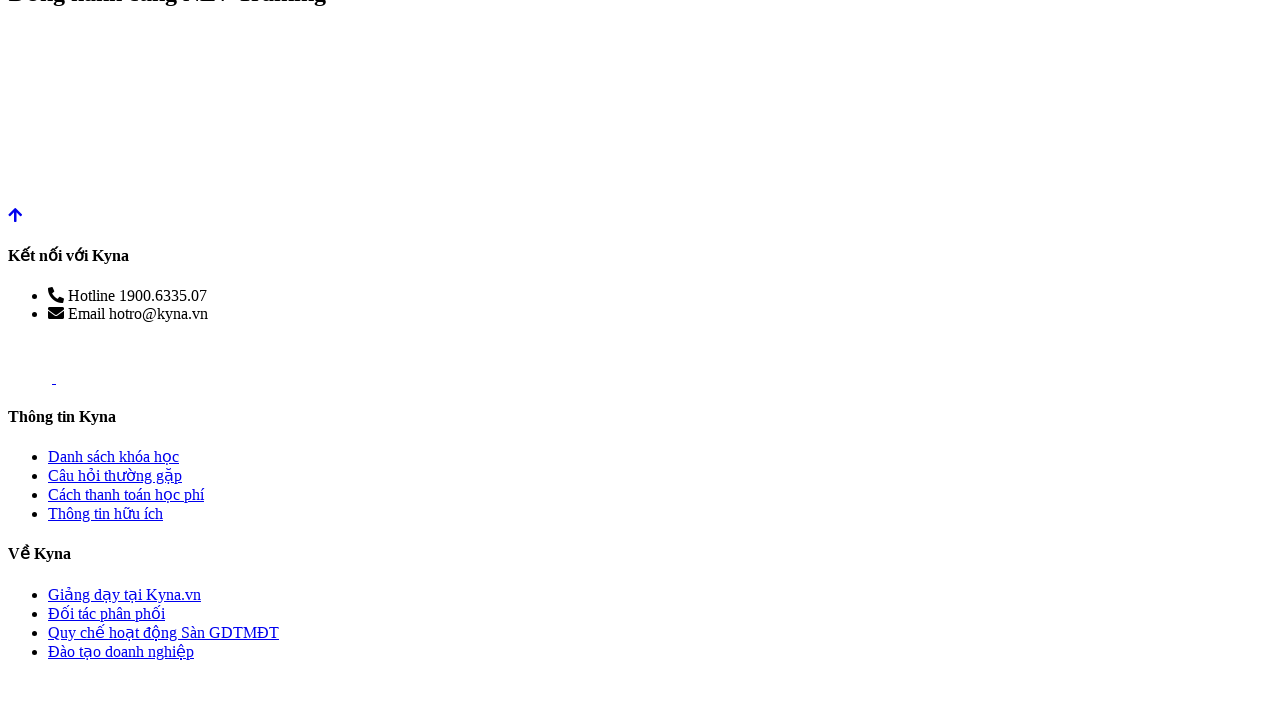